Tests a multi-step form by entering favorite films and serials, navigating through pages, saving, and verifying the submitted data is displayed correctly

Starting URL: https://lm.skillbox.cc/qa_tester/module07/practice3/

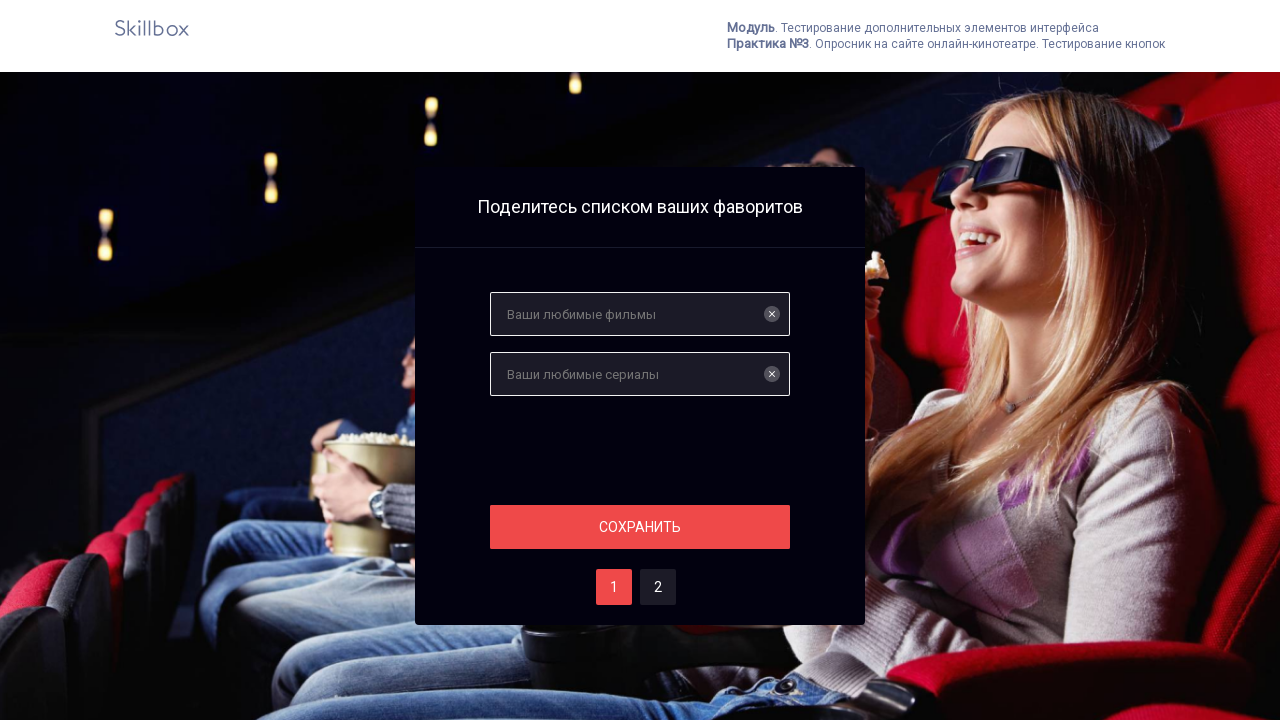

Filled favorite films field with 'Поколение Пи' on #films
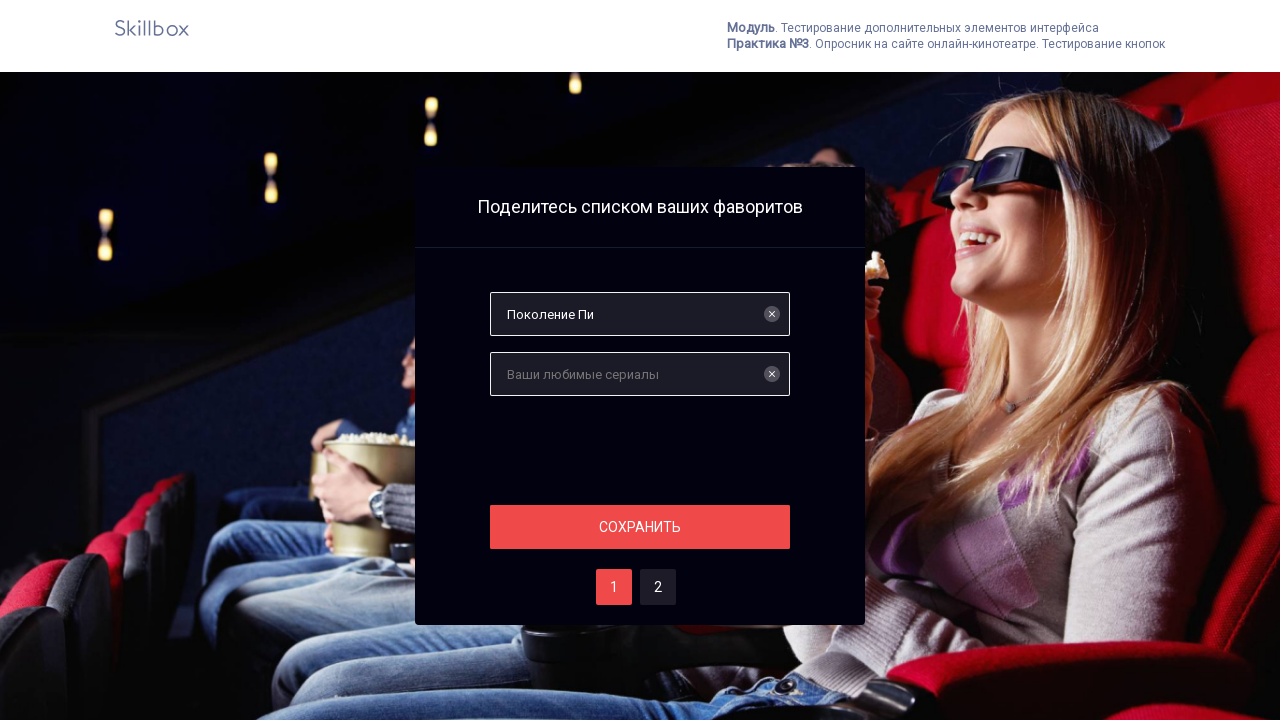

Filled favorite serials field with 'Клиника' on #serials
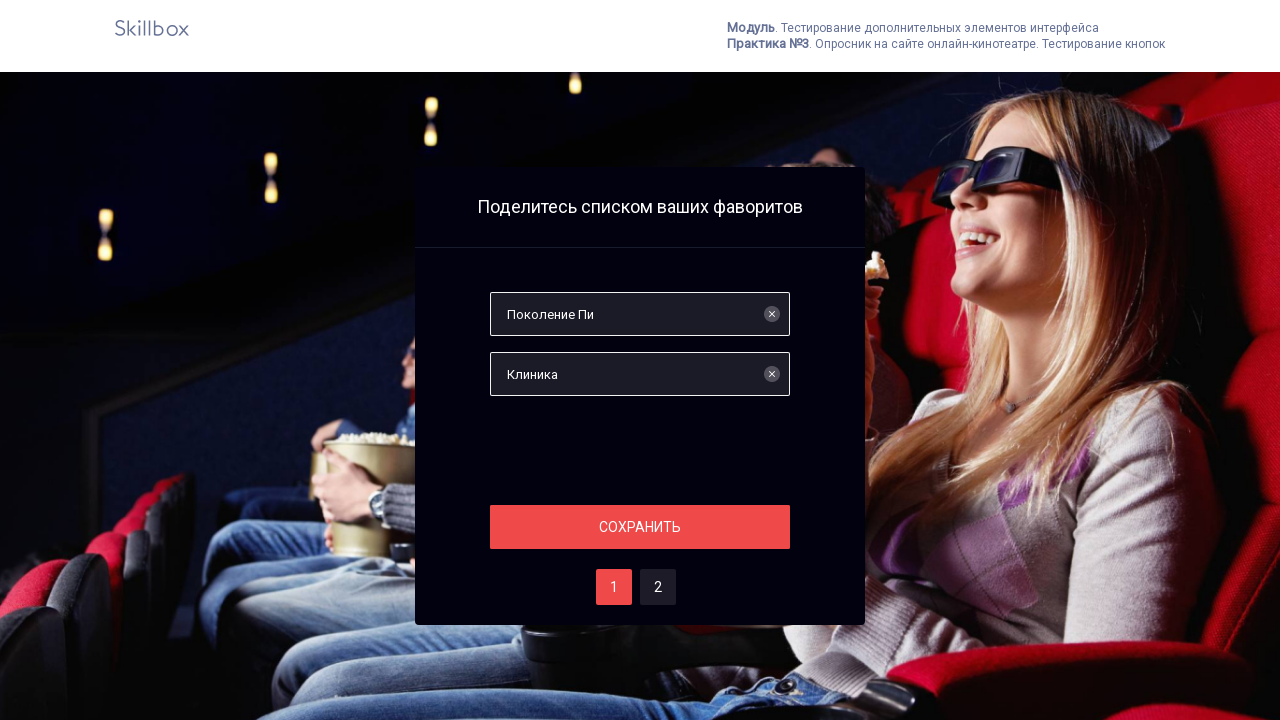

Clicked save button on first page at (640, 527) on .section__button
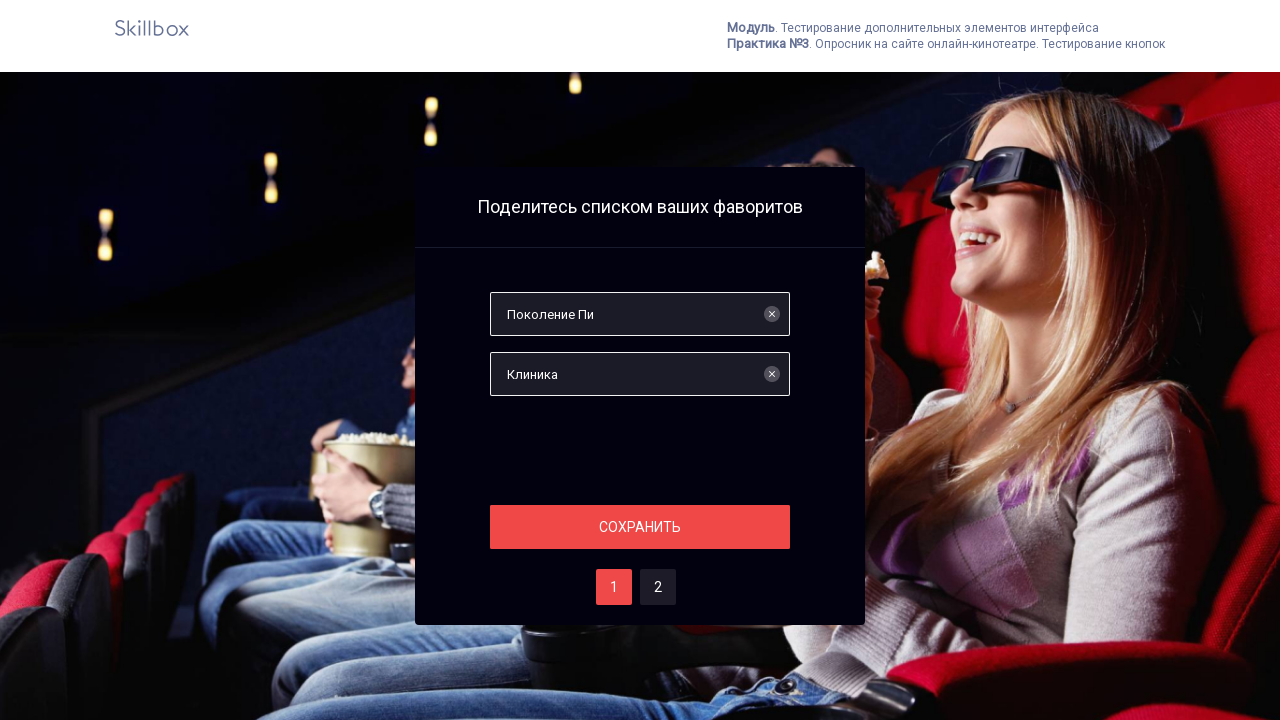

Clicked button 2 to navigate to next page at (658, 587) on #two
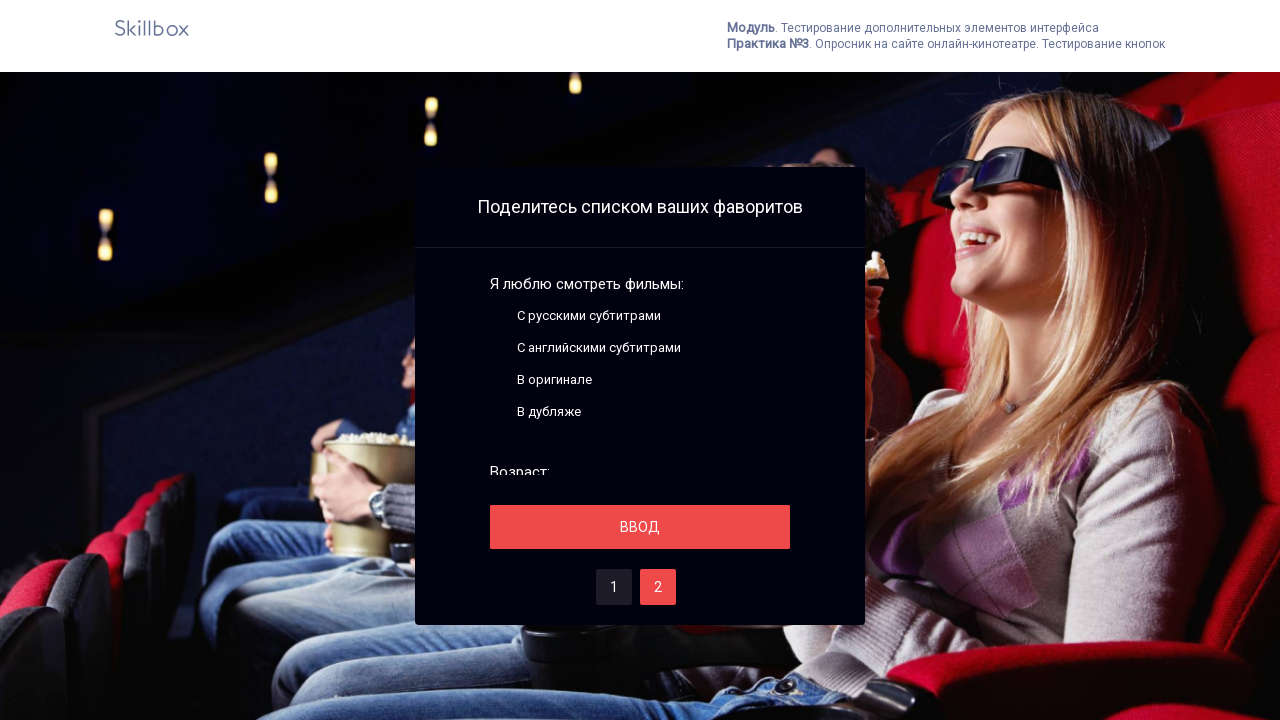

Clicked save button on second page at (640, 527) on #save
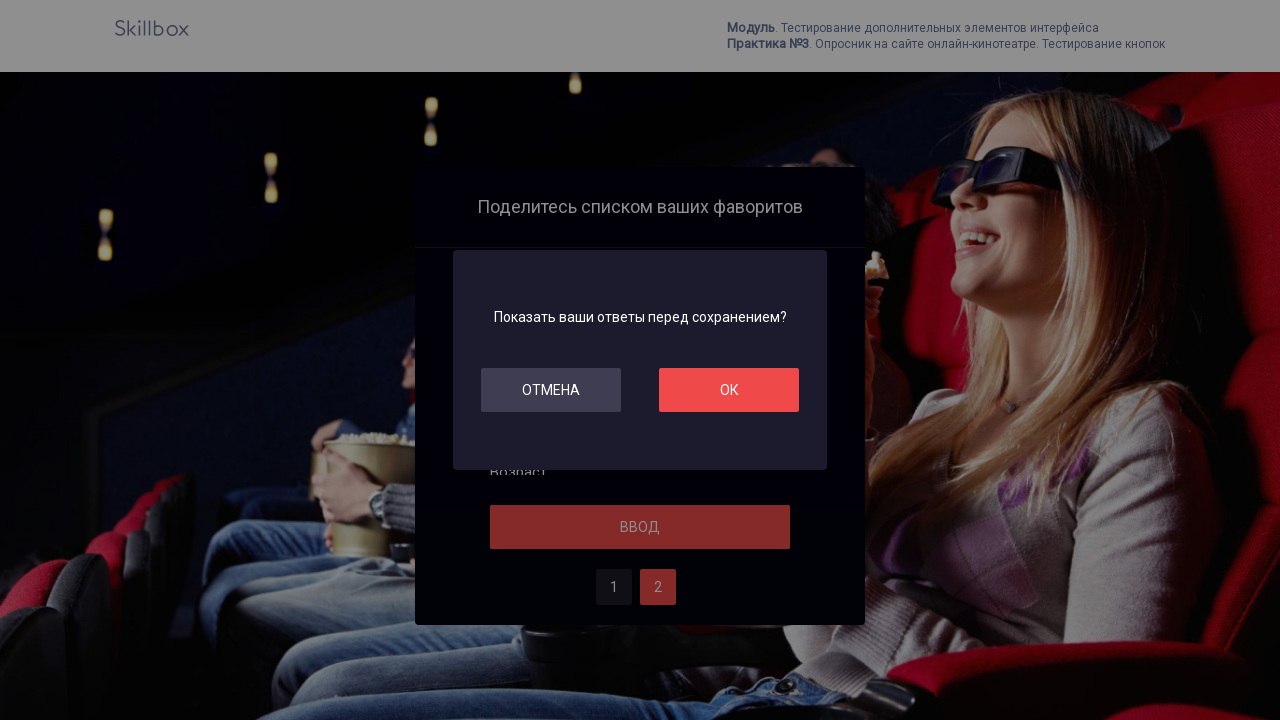

Clicked OK button to confirm submission at (729, 390) on #ok
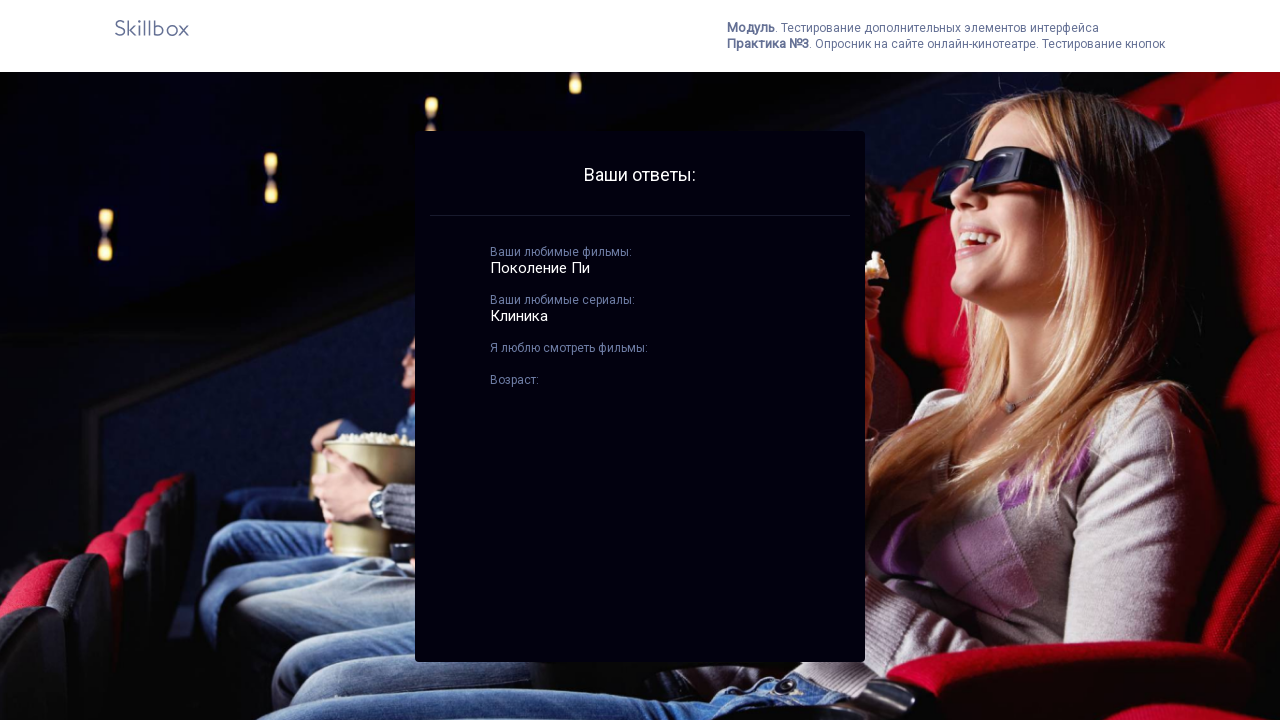

Waited for saved films element to load
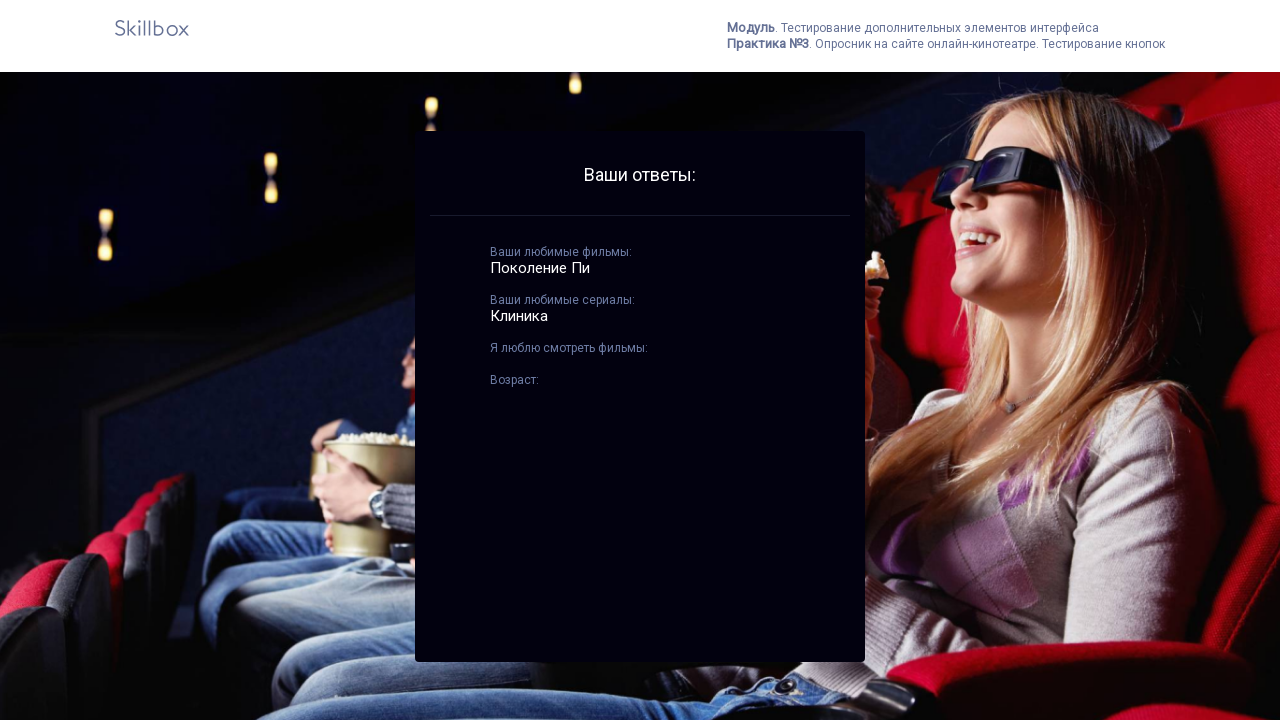

Verified saved films text matches 'Поколение Пи'
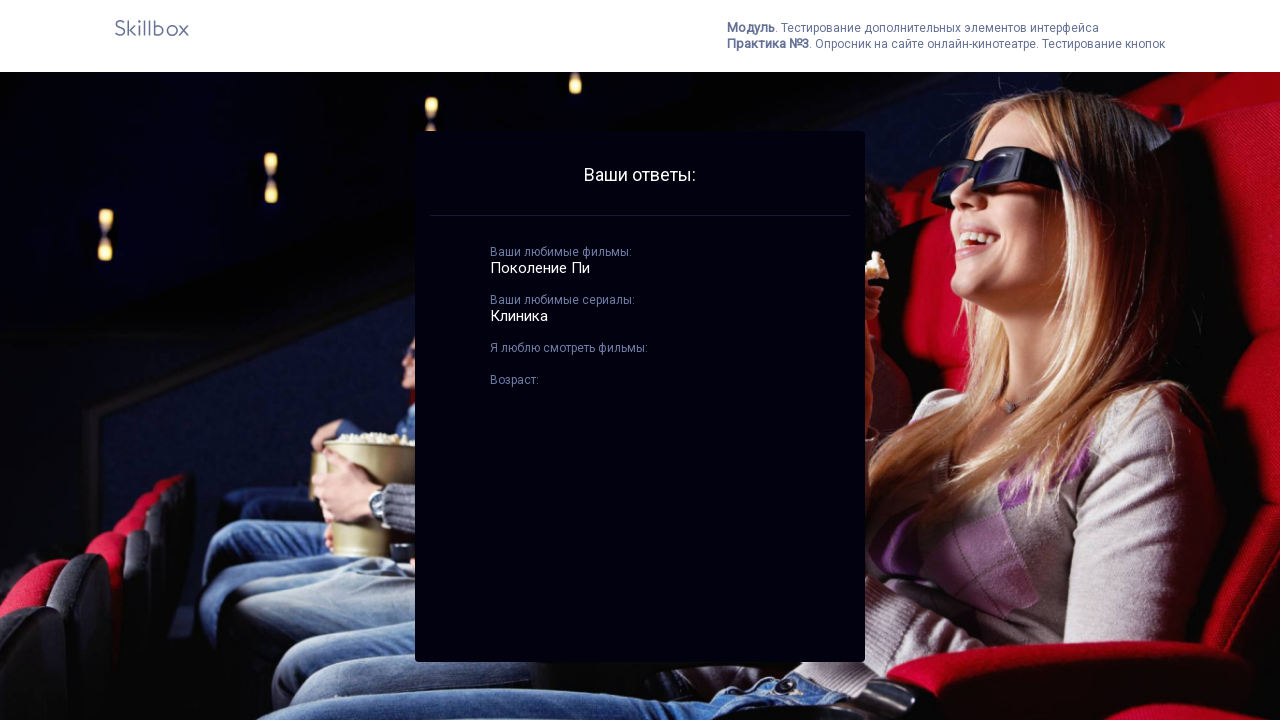

Verified saved serials text matches 'Клиника'
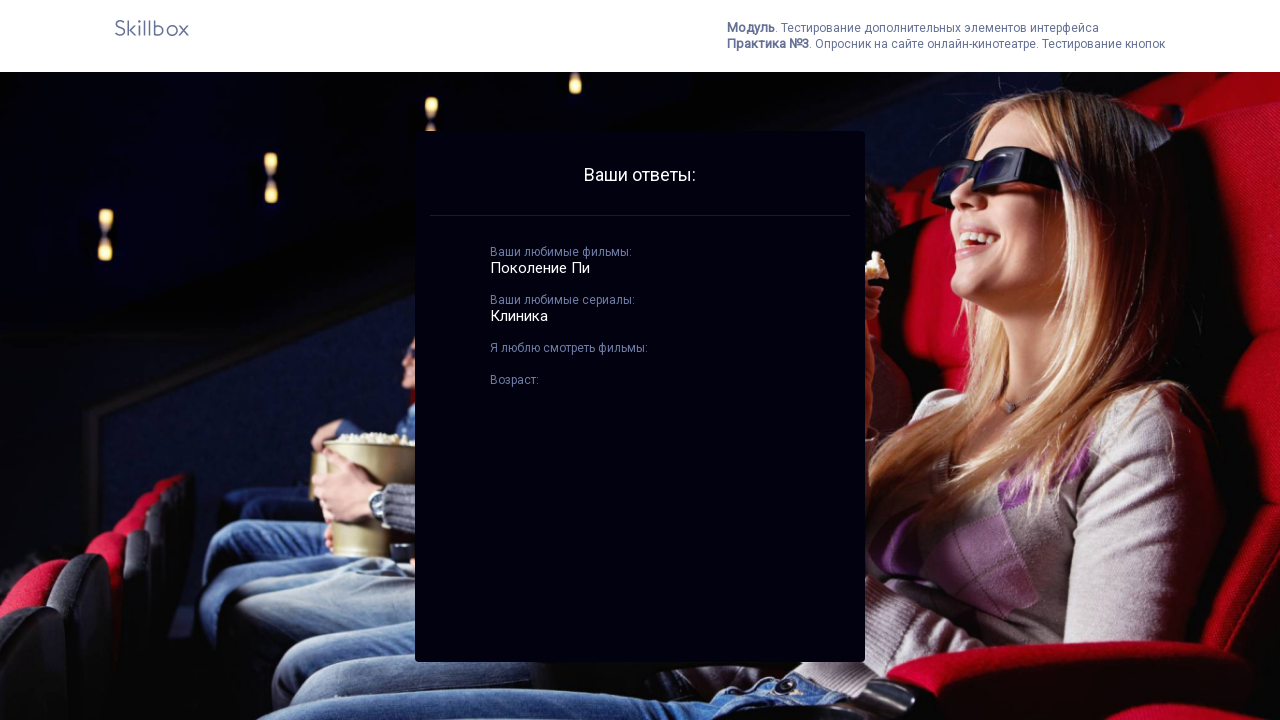

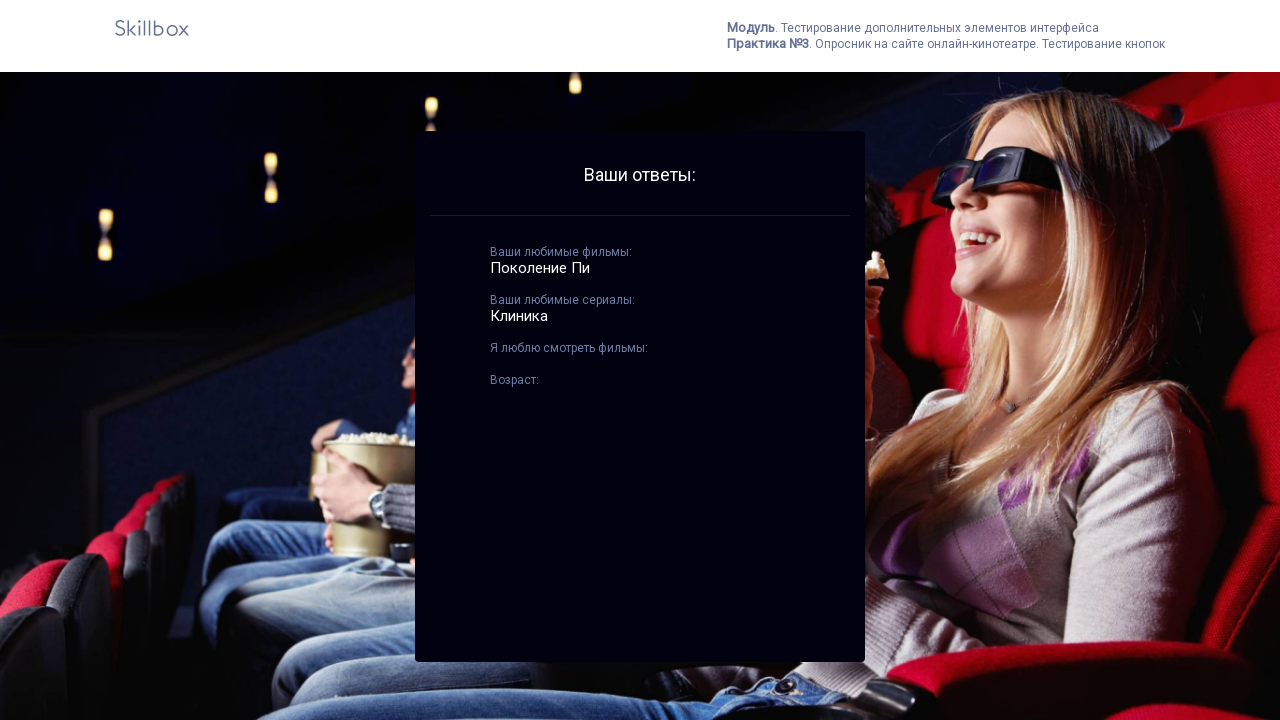